Tests multi-select dropdown functionality by selecting multiple options from a list box

Starting URL: http://samples.gwtproject.org/samples/Showcase/Showcase.html#!CwListBox

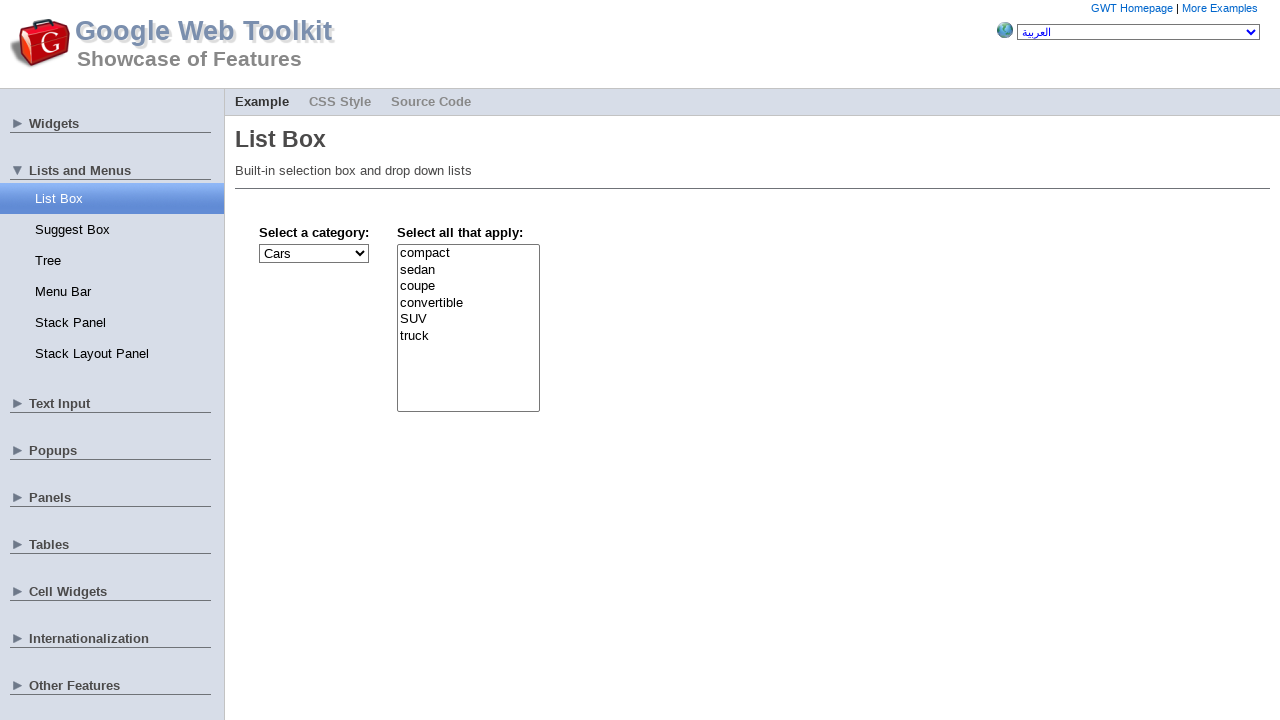

Multi-select dropdown appeared
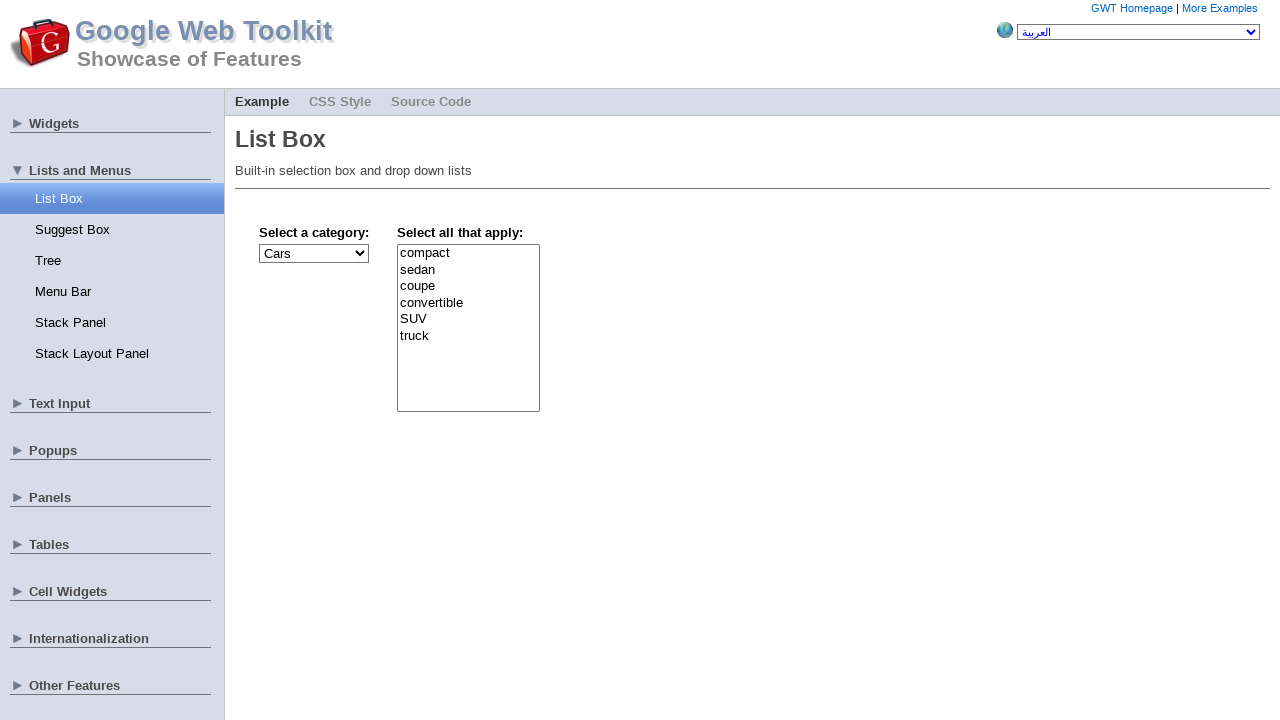

Scrolled multi-select dropdown into view
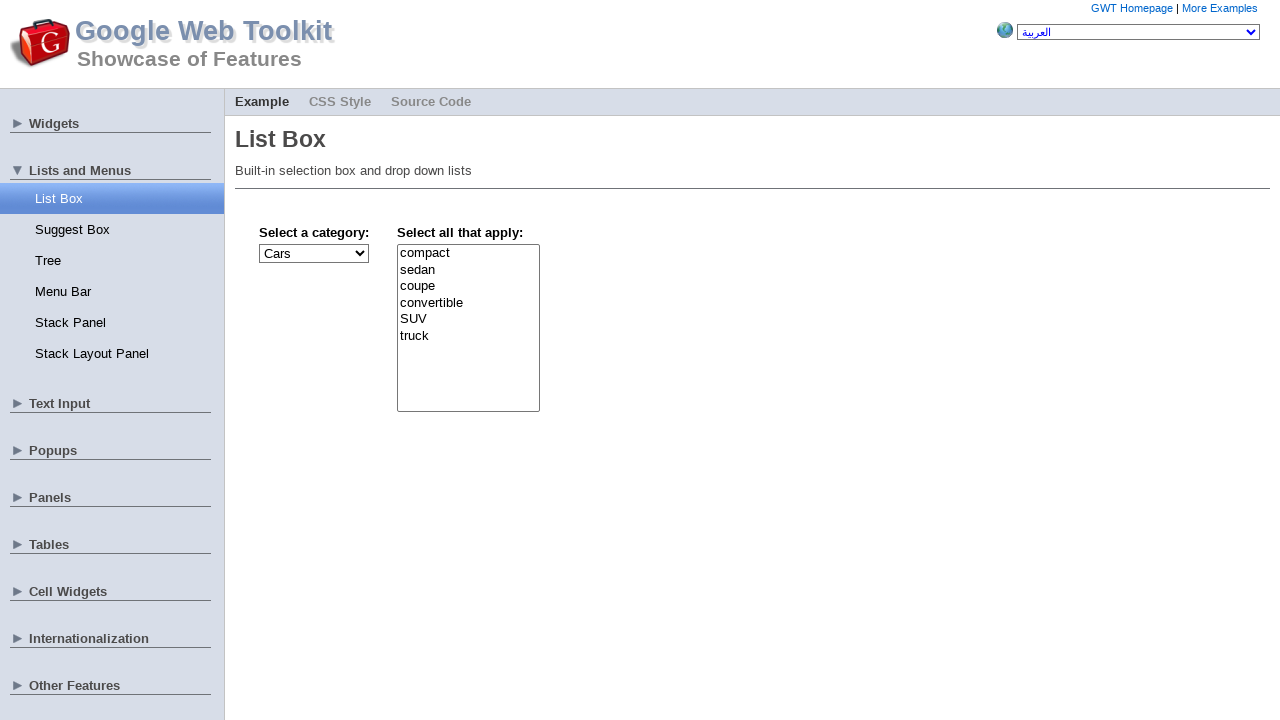

Selected multiple options: sedan and SUV from the dropdown on select#gwt-debug-cwListBox-multiBox
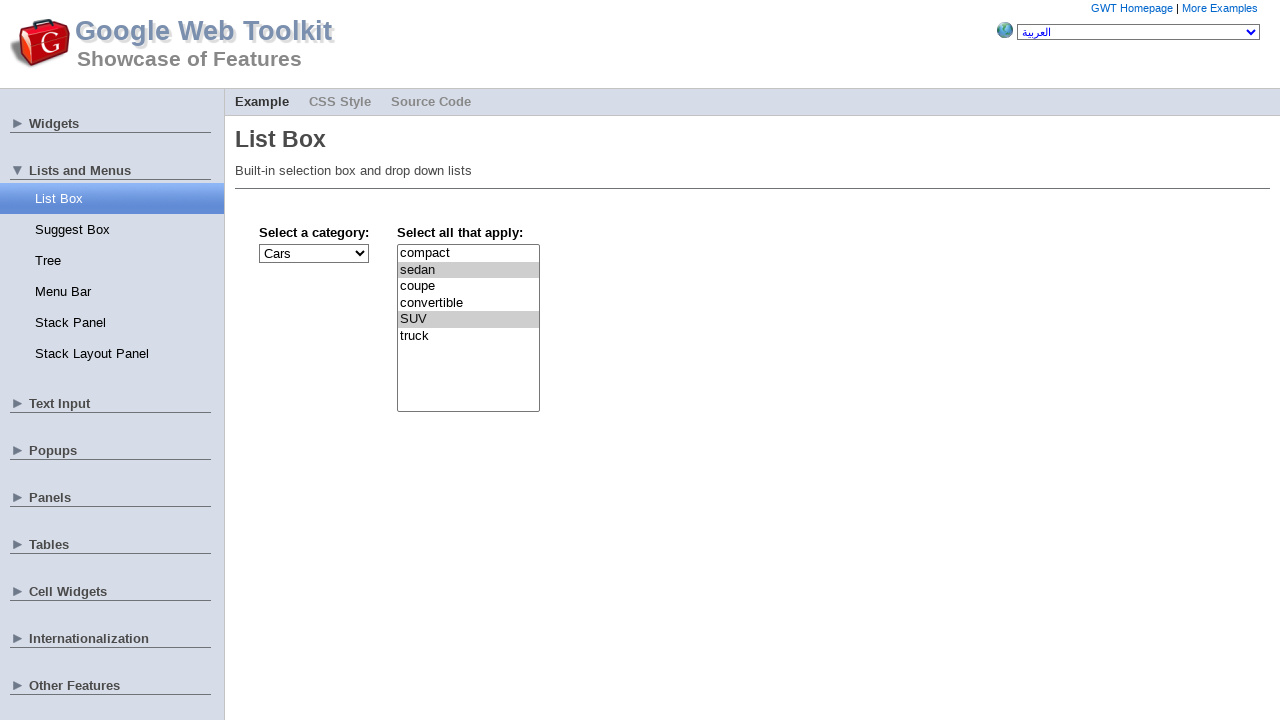

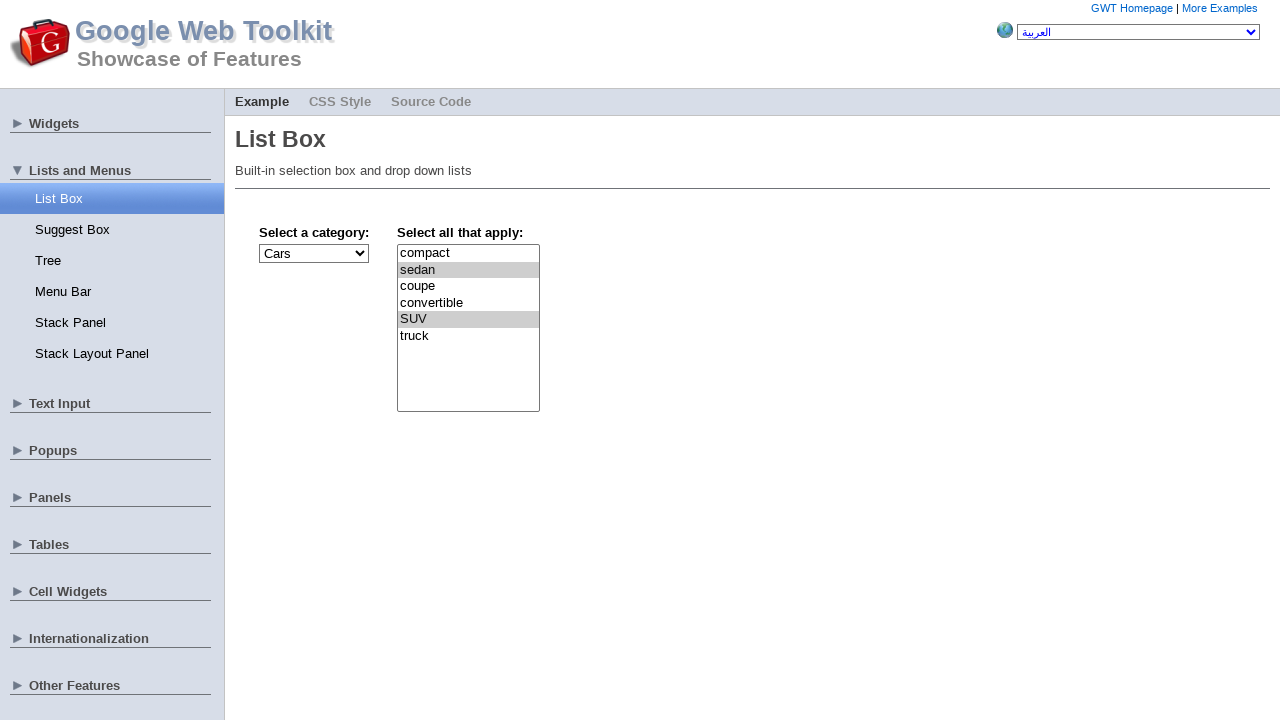